Tests navigation through dynamic loading examples by clicking on example links, verifying page headers, and navigating back

Starting URL: http://the-internet.herokuapp.com/dynamic_loading

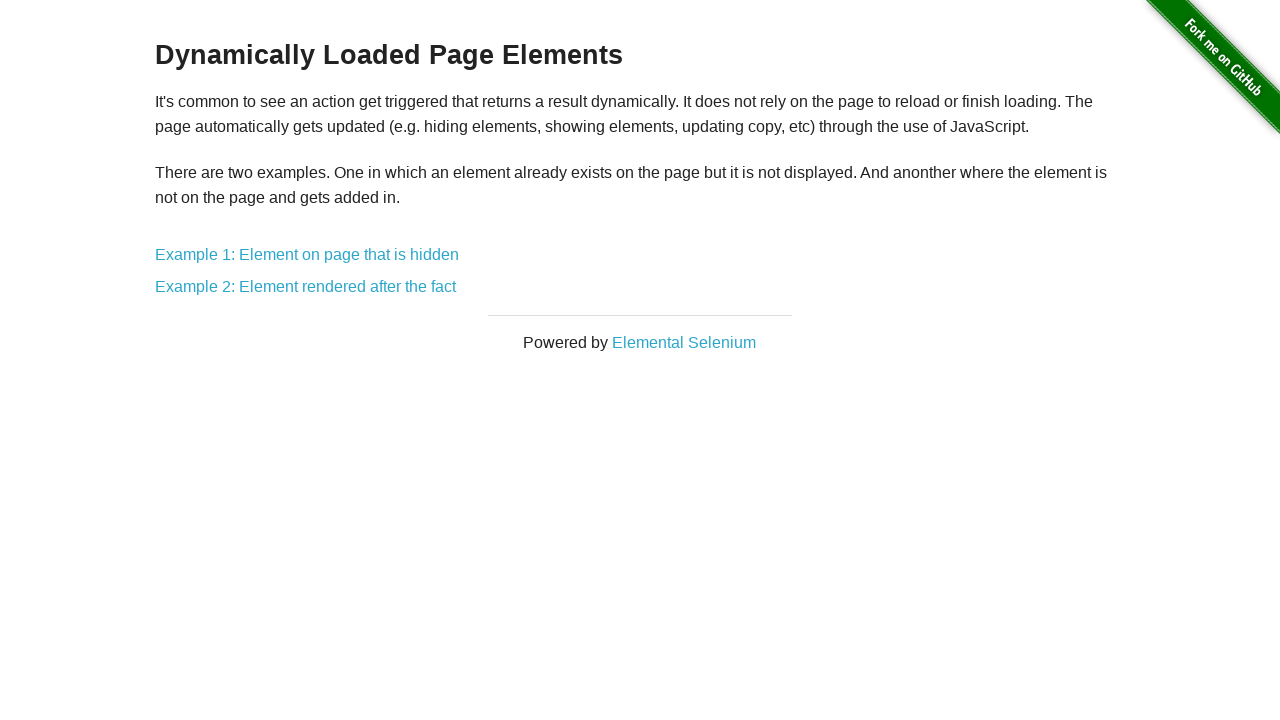

Clicked on Example 1: Element on page that is hidden link at (307, 255) on text=Example 1: Element on page that is hidden
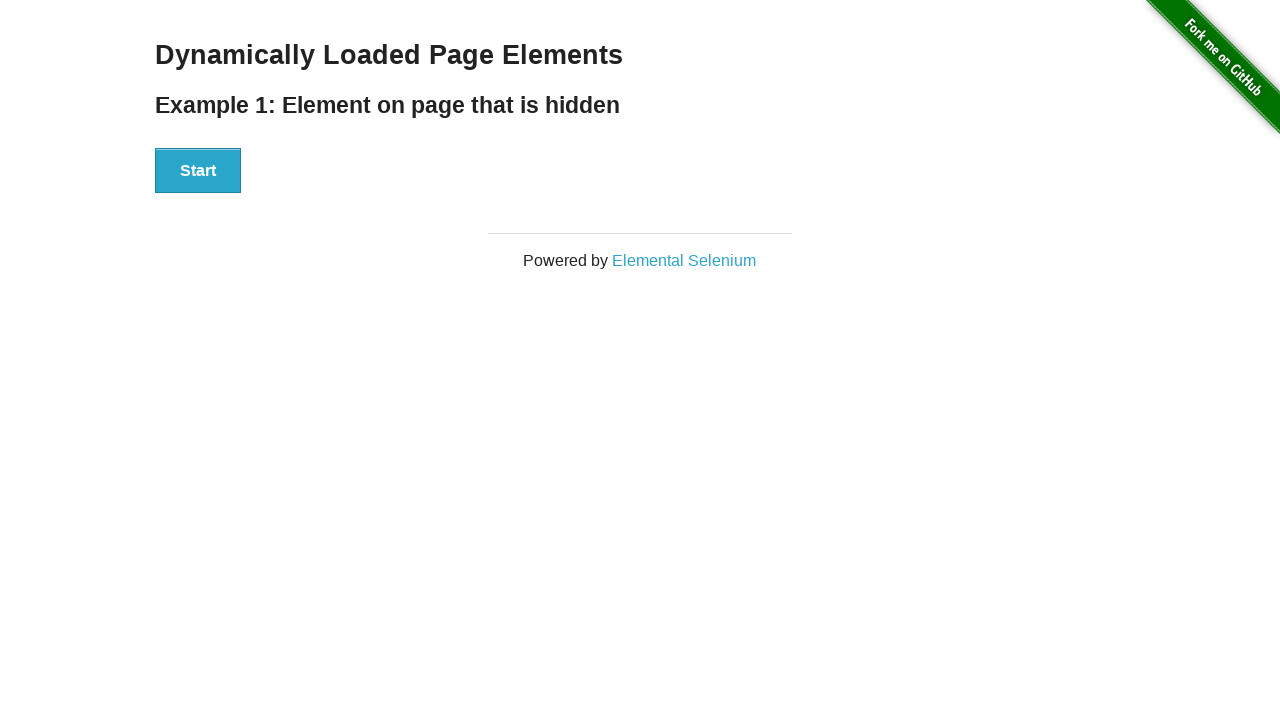

H4 element loaded on Example 1 page
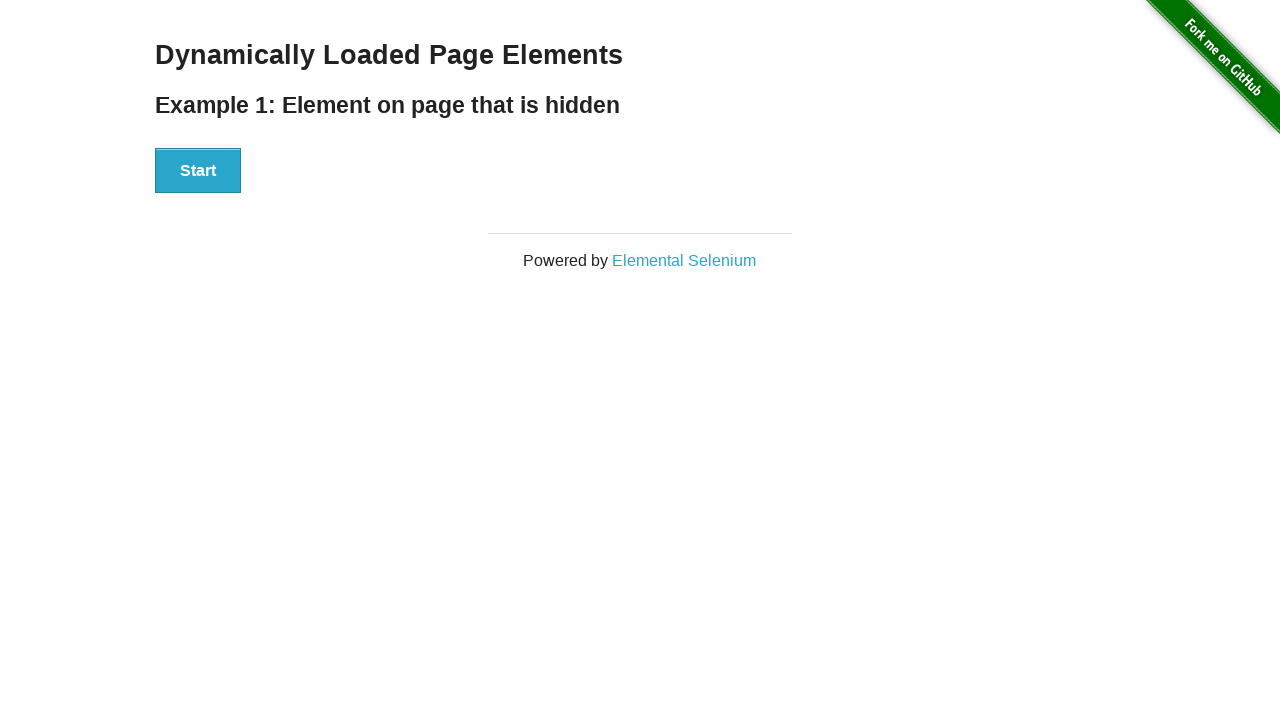

Navigated back to dynamic loading main page
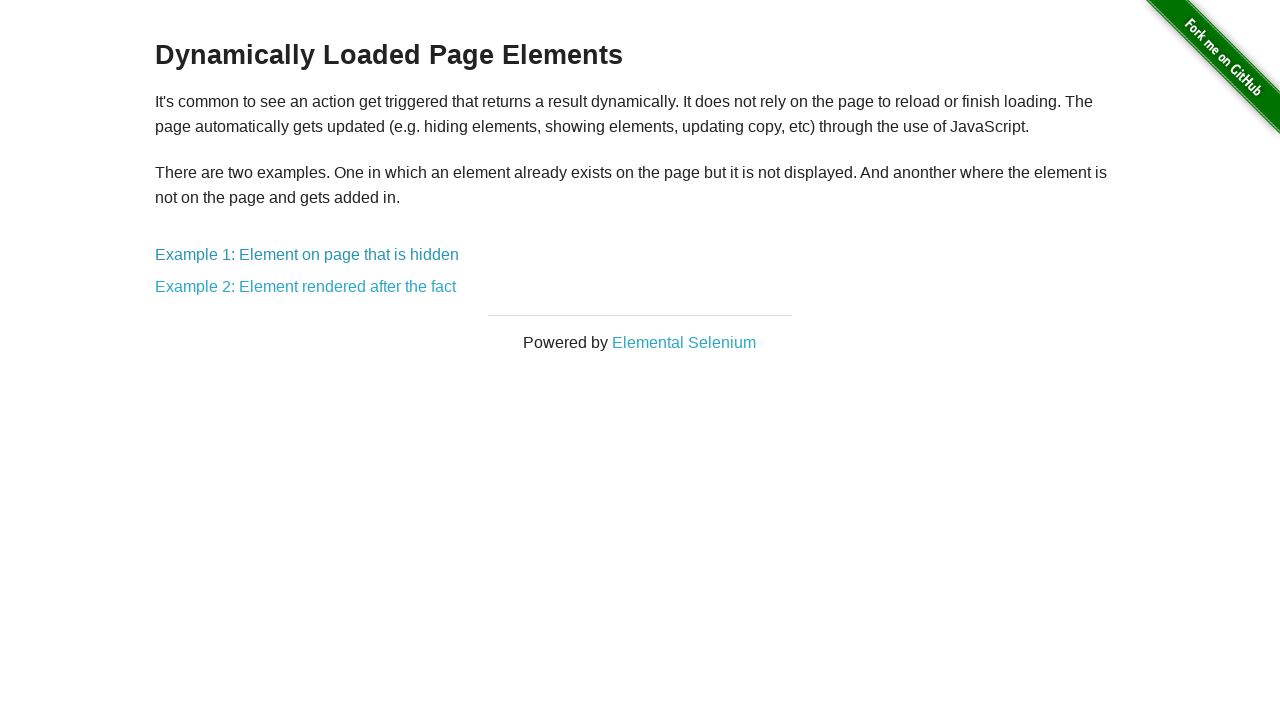

Clicked on Example 2 link at (306, 287) on text=Example 2
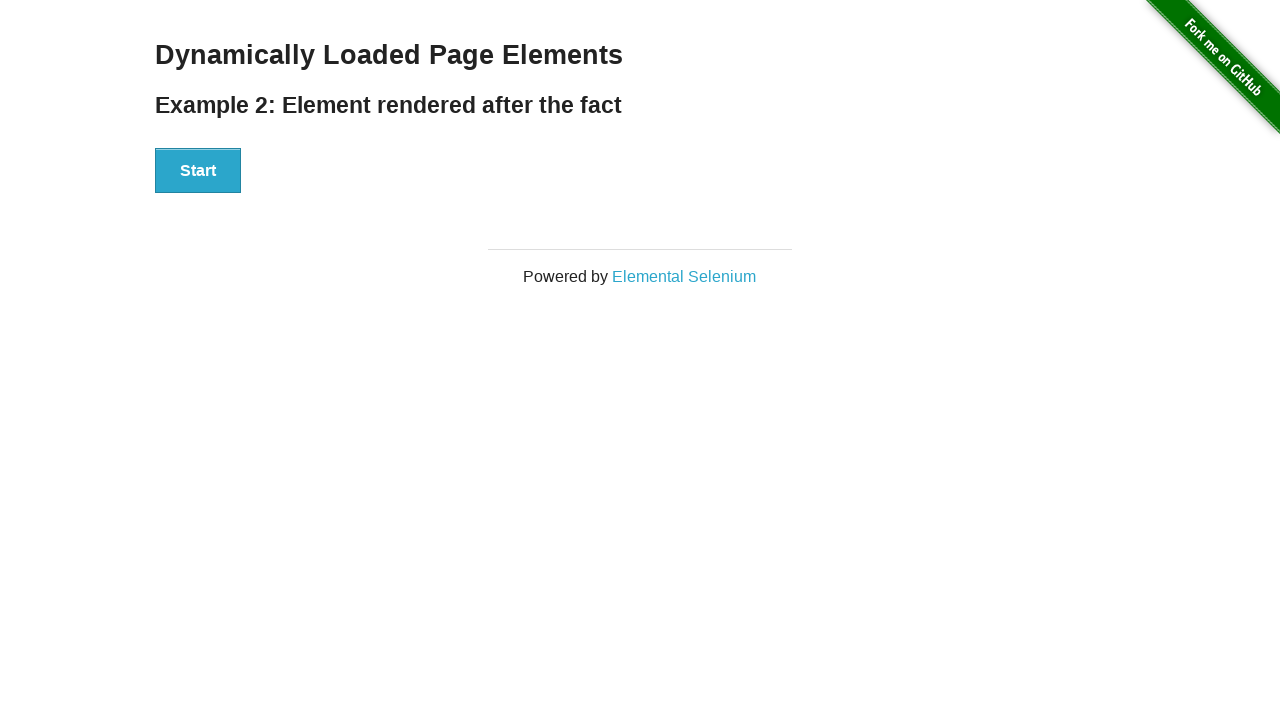

H4 element loaded on Example 2 page
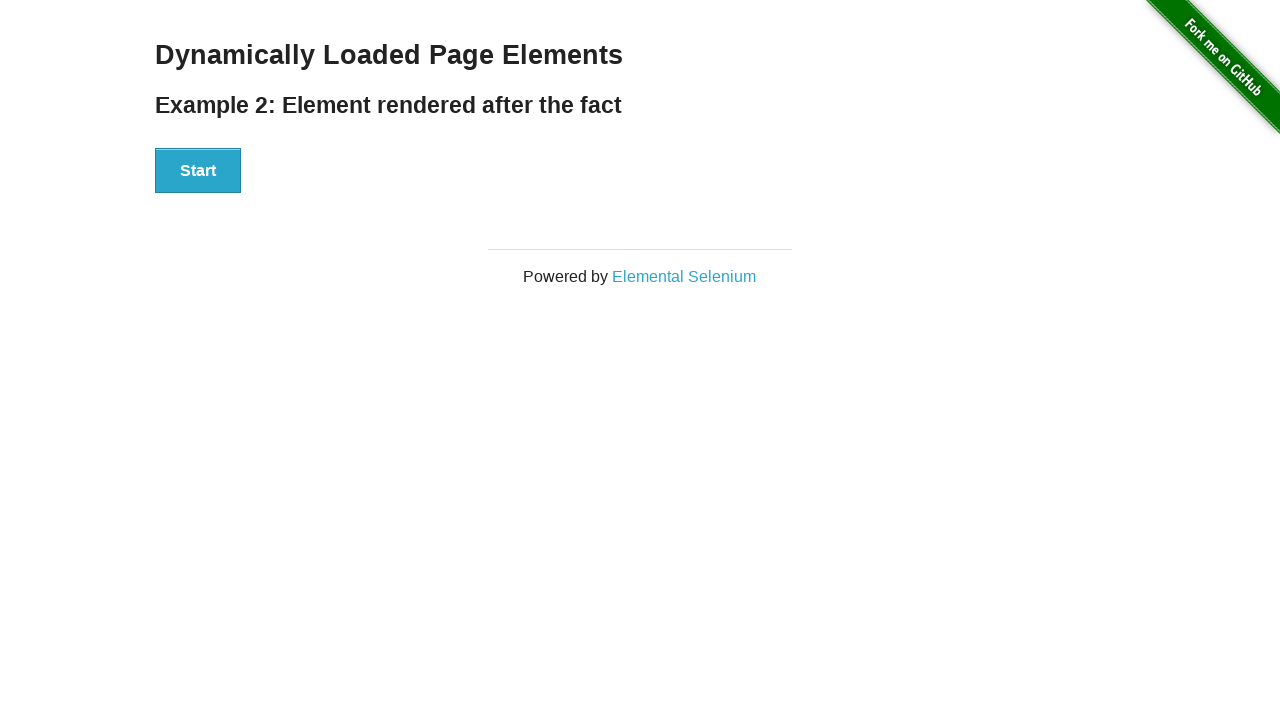

Navigated back to dynamic loading main page
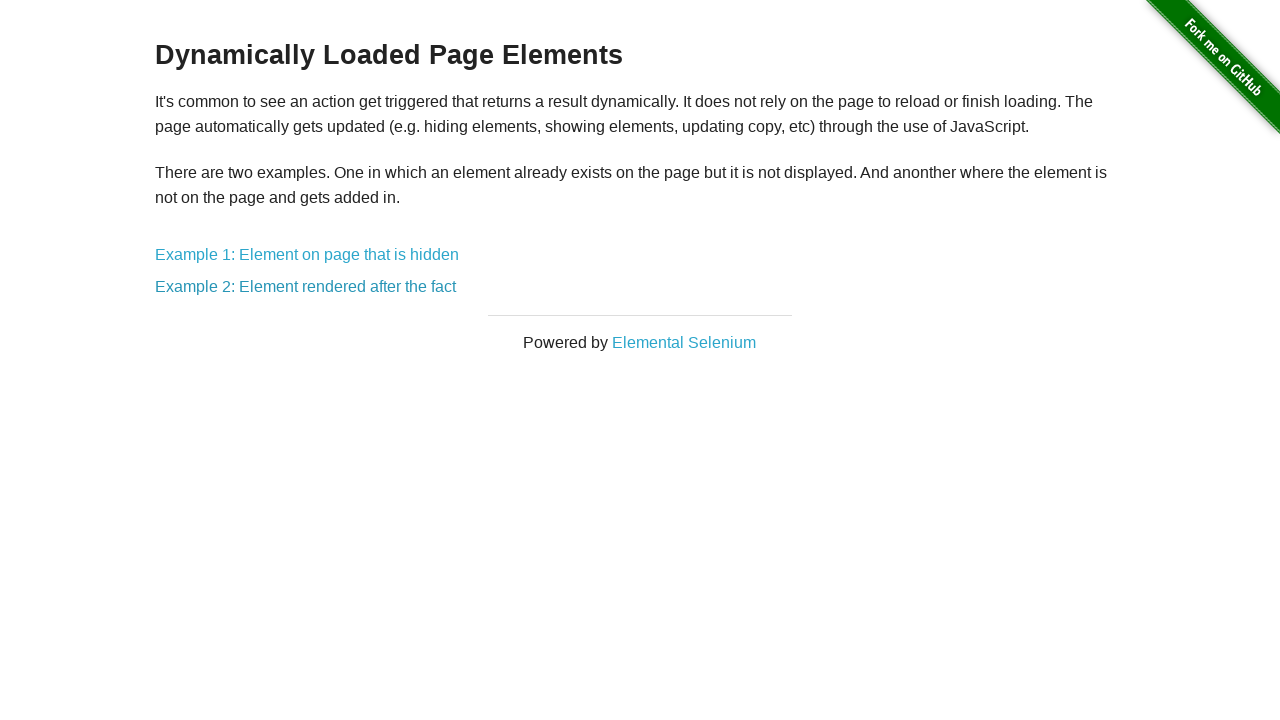

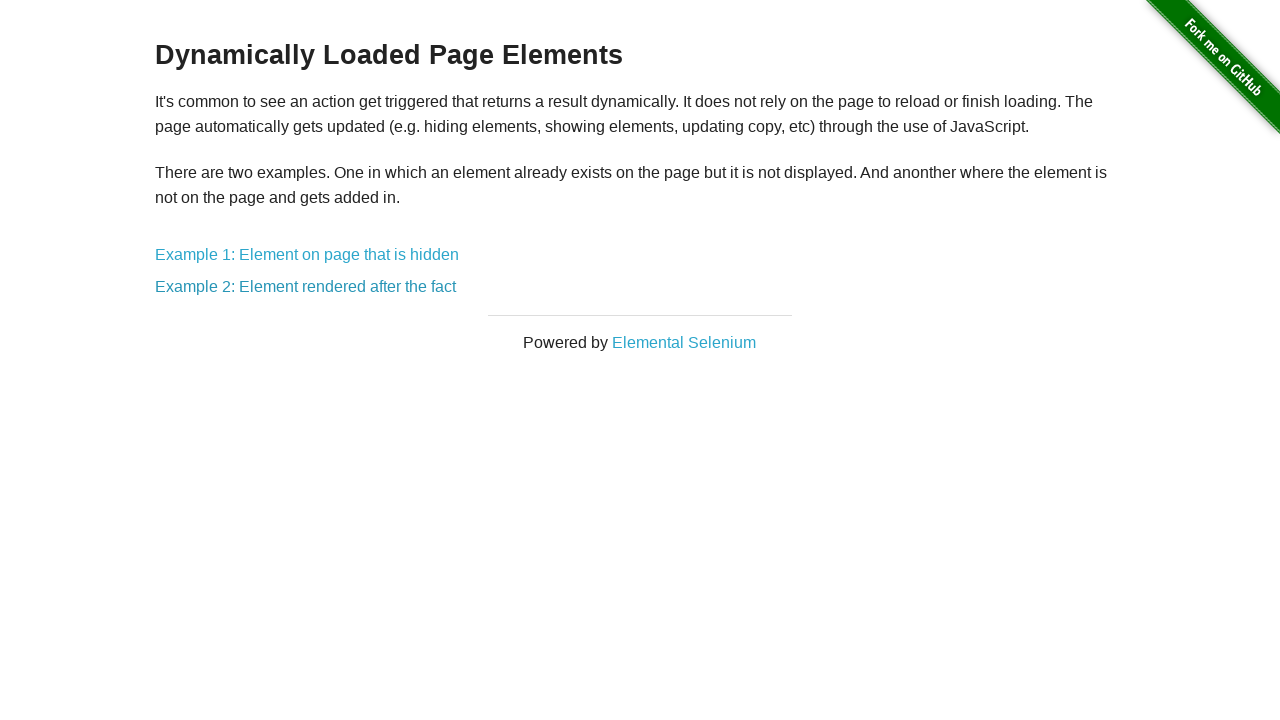